Tests right-click context menu by right-clicking an element, hovering over a menu item, and clicking it to trigger an alert.

Starting URL: http://swisnl.github.io/jQuery-contextMenu/demo.html

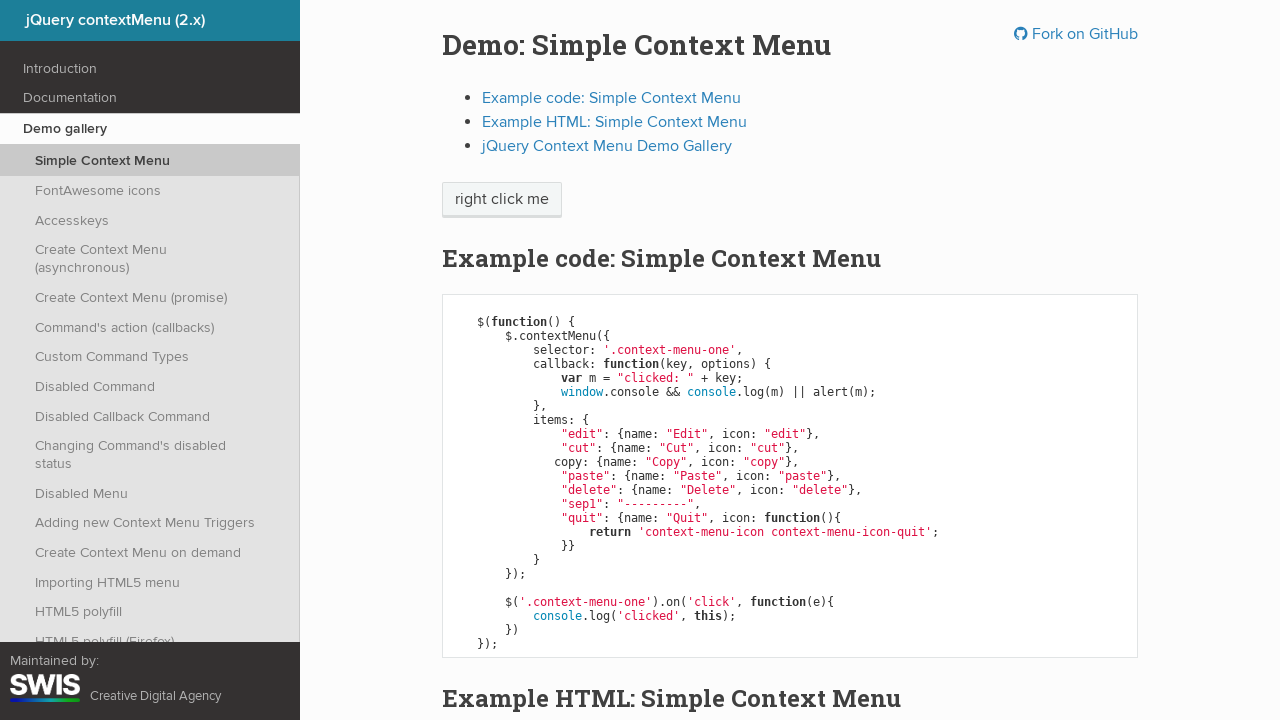

Right-clicked on 'right click me' element to open context menu at (502, 200) on //span[text()='right click me']
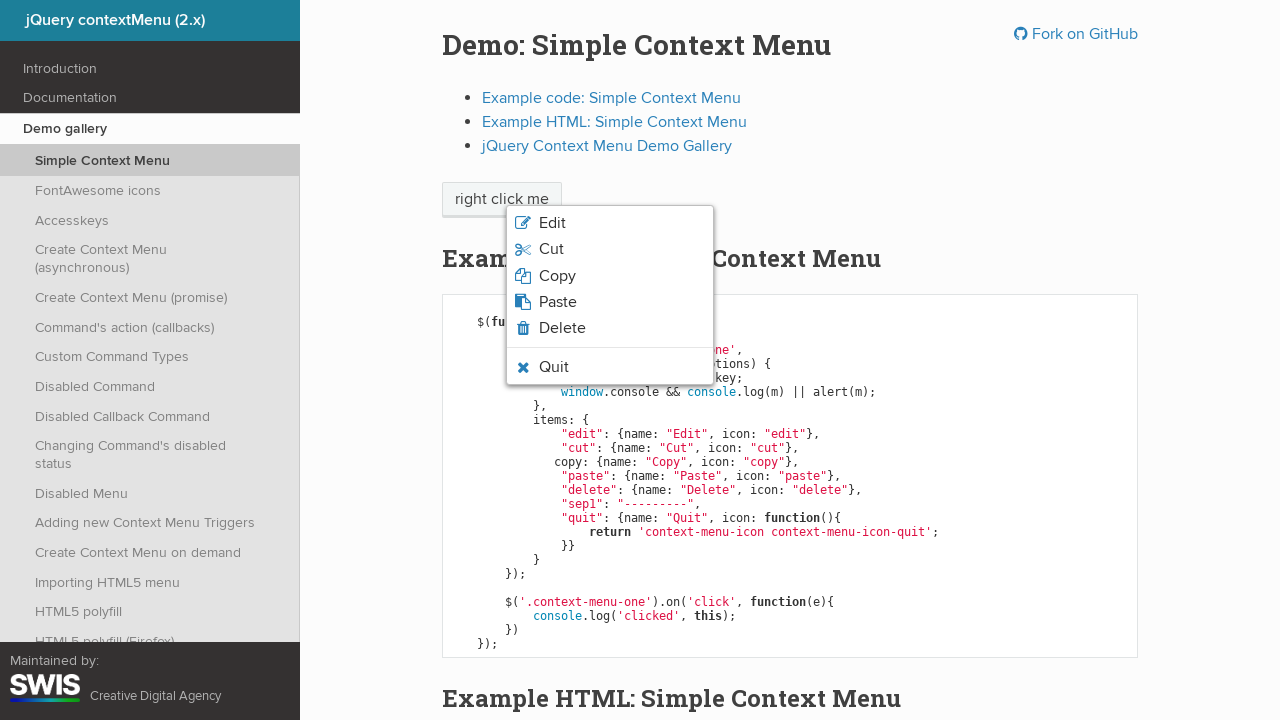

Hovered over Quit menu item in context menu at (610, 367) on xpath=//li[contains(@class,'context-menu-icon-quit')]
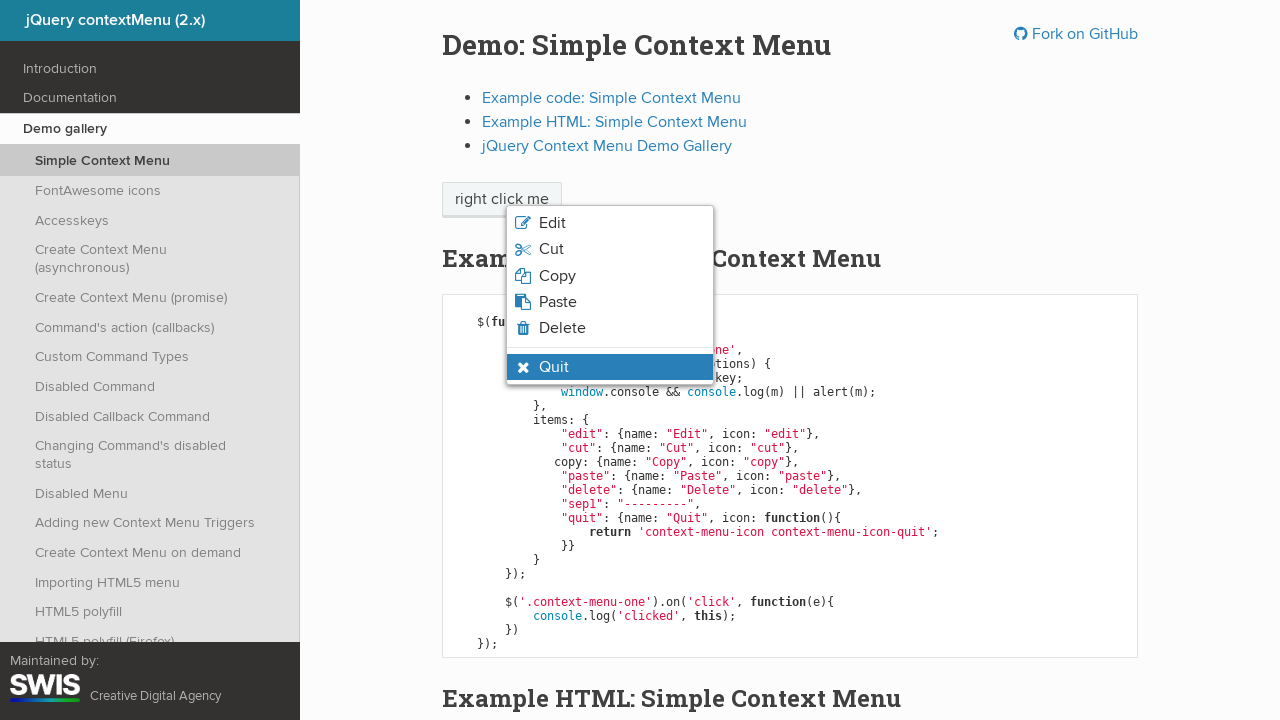

Clicked on Quit menu item at (554, 367) on xpath=//li[contains(@class,'context-menu-icon-quit')]/span[text()='Quit']
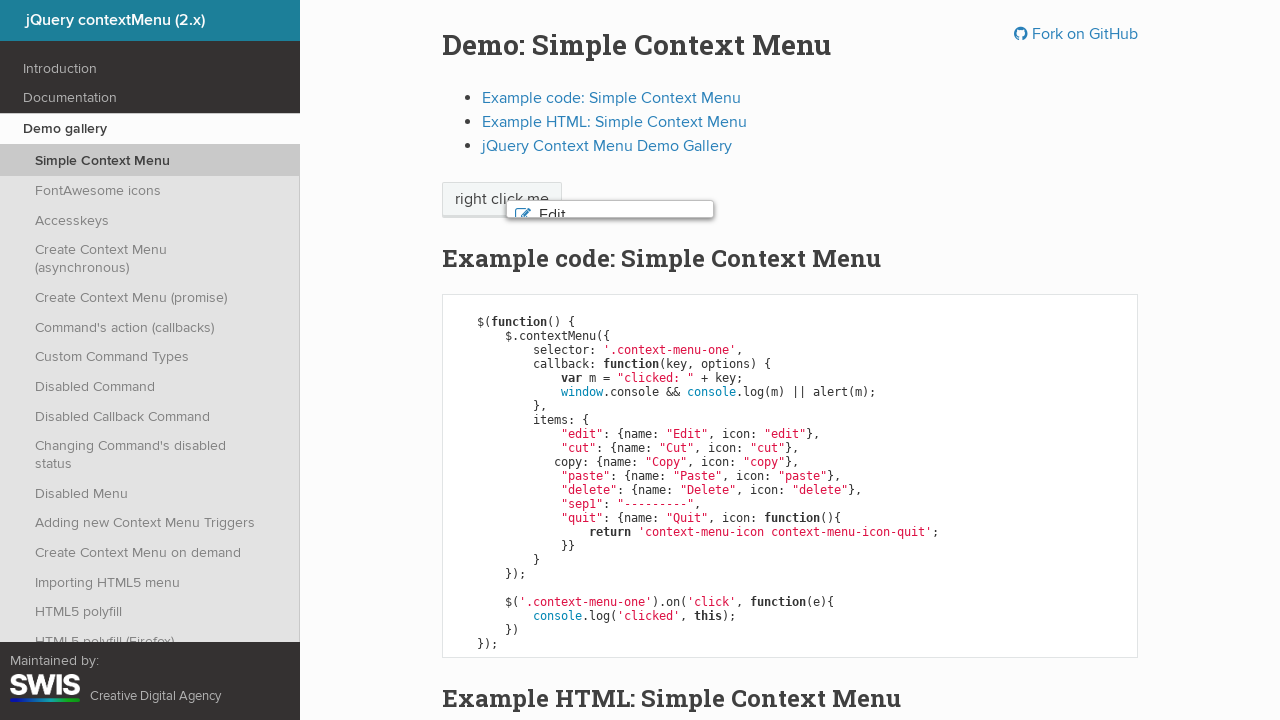

Set up dialog handler to accept alert
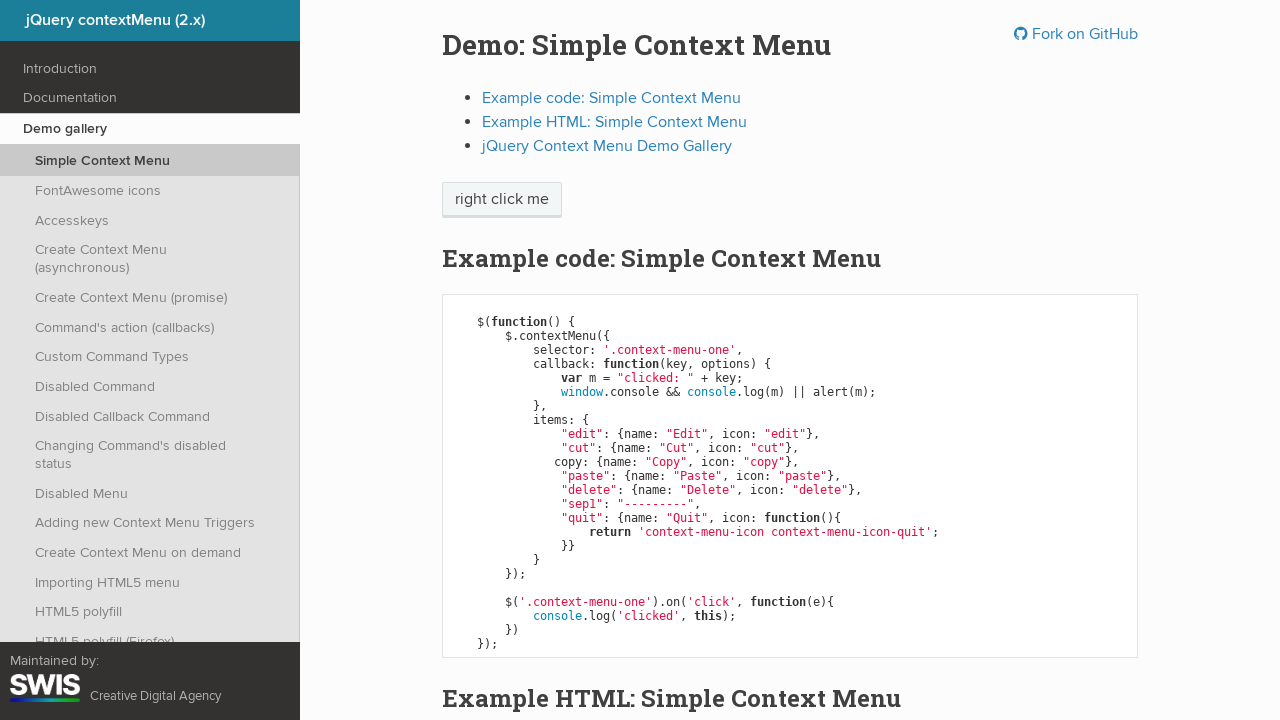

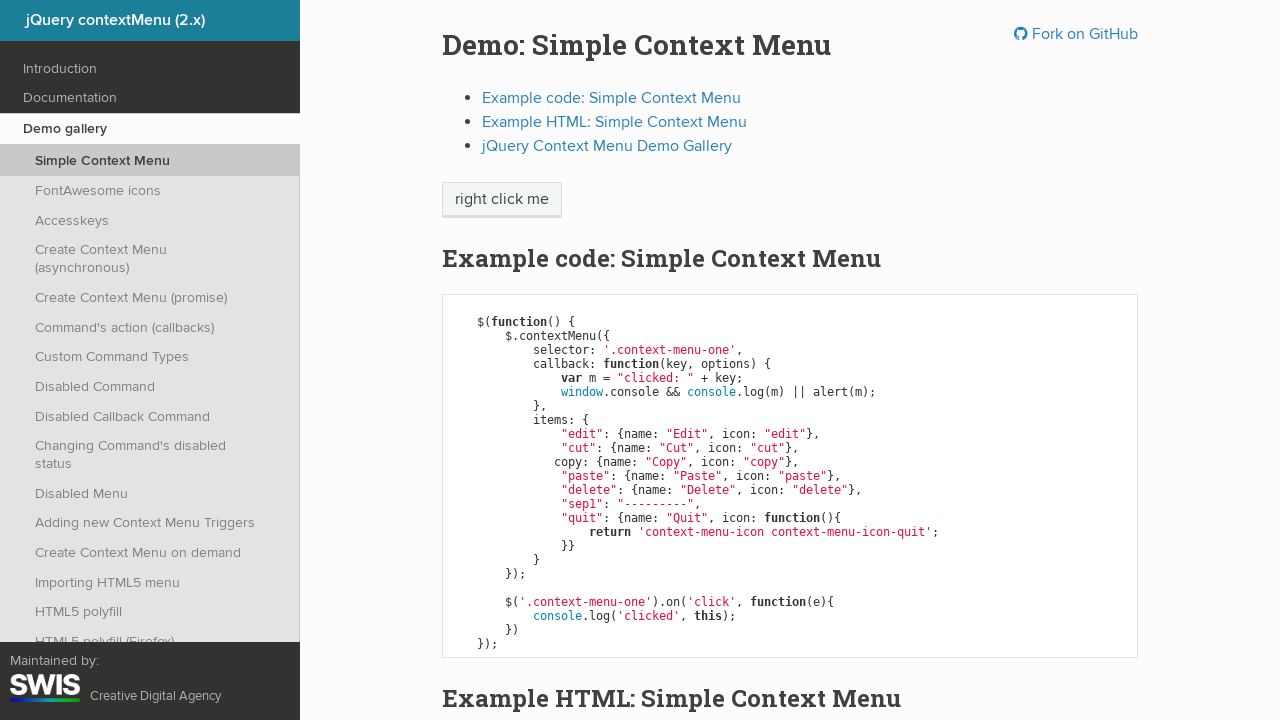